Navigates to an NHL team's line combinations page and verifies that the powerplay section with player information is displayed

Starting URL: https://www.dailyfaceoff.com/teams/colorado-avalanche/line-combinations

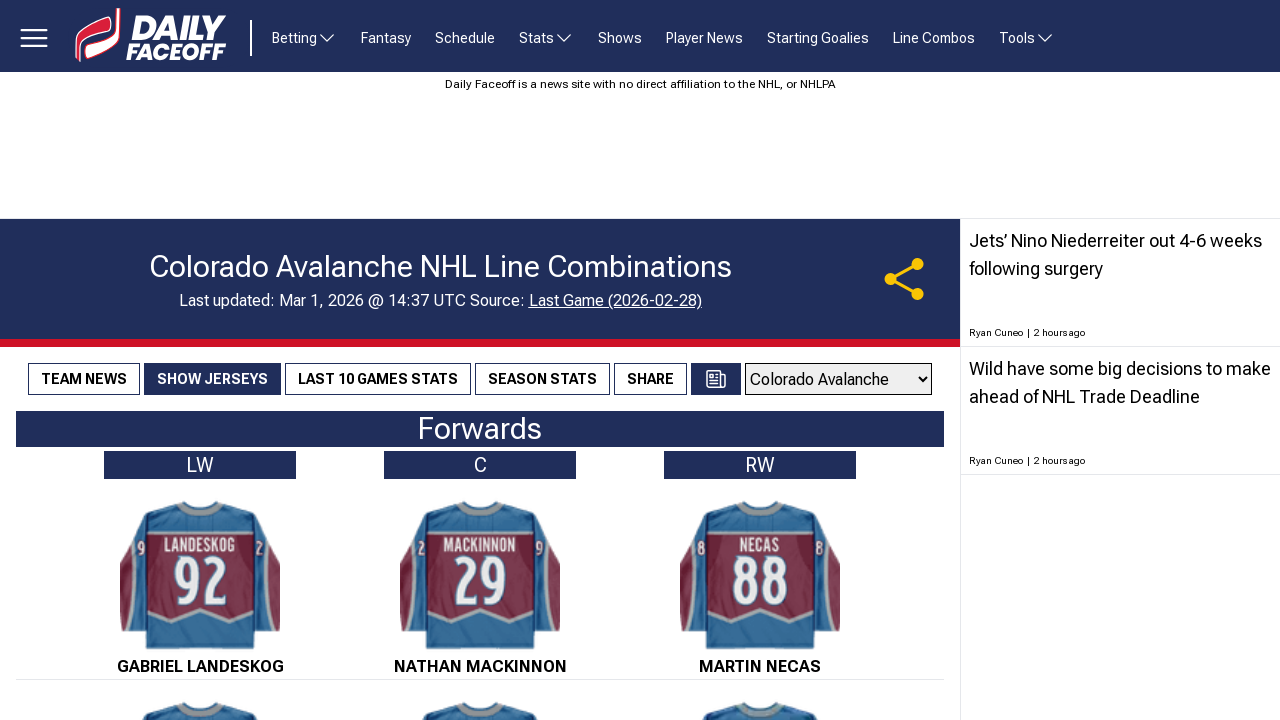

Team selector dropdown loaded
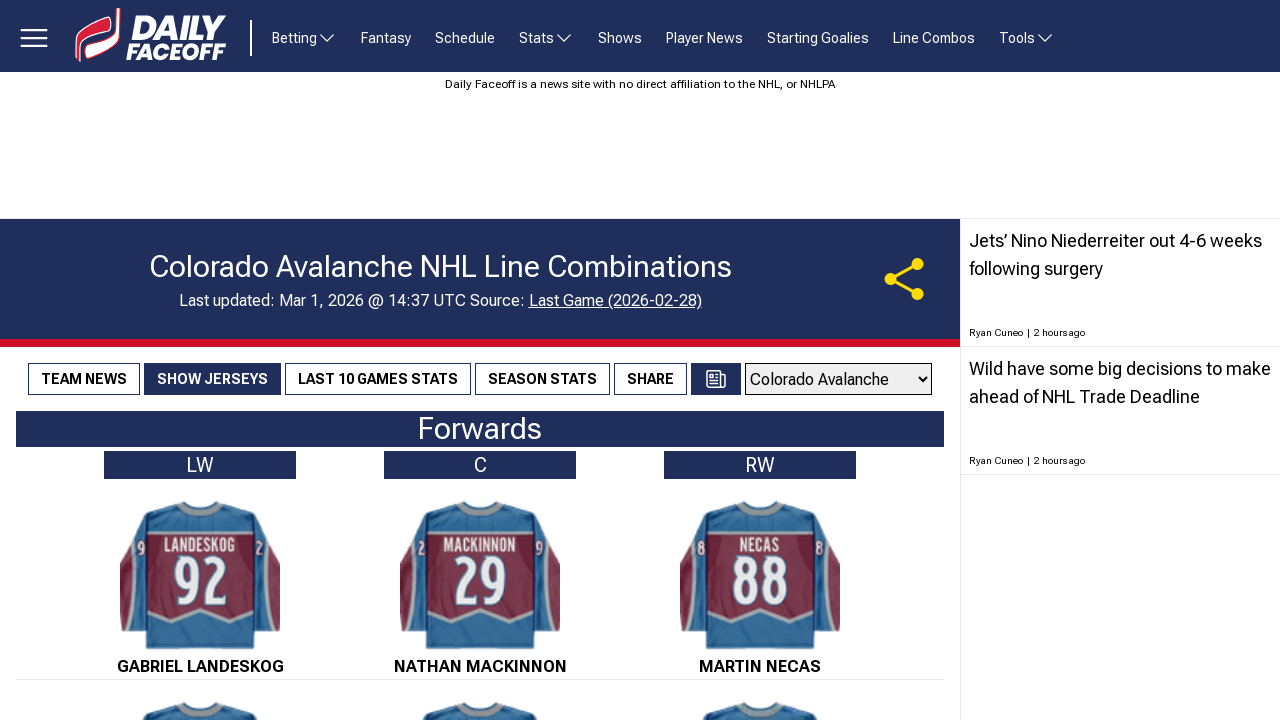

Powerplay section loaded
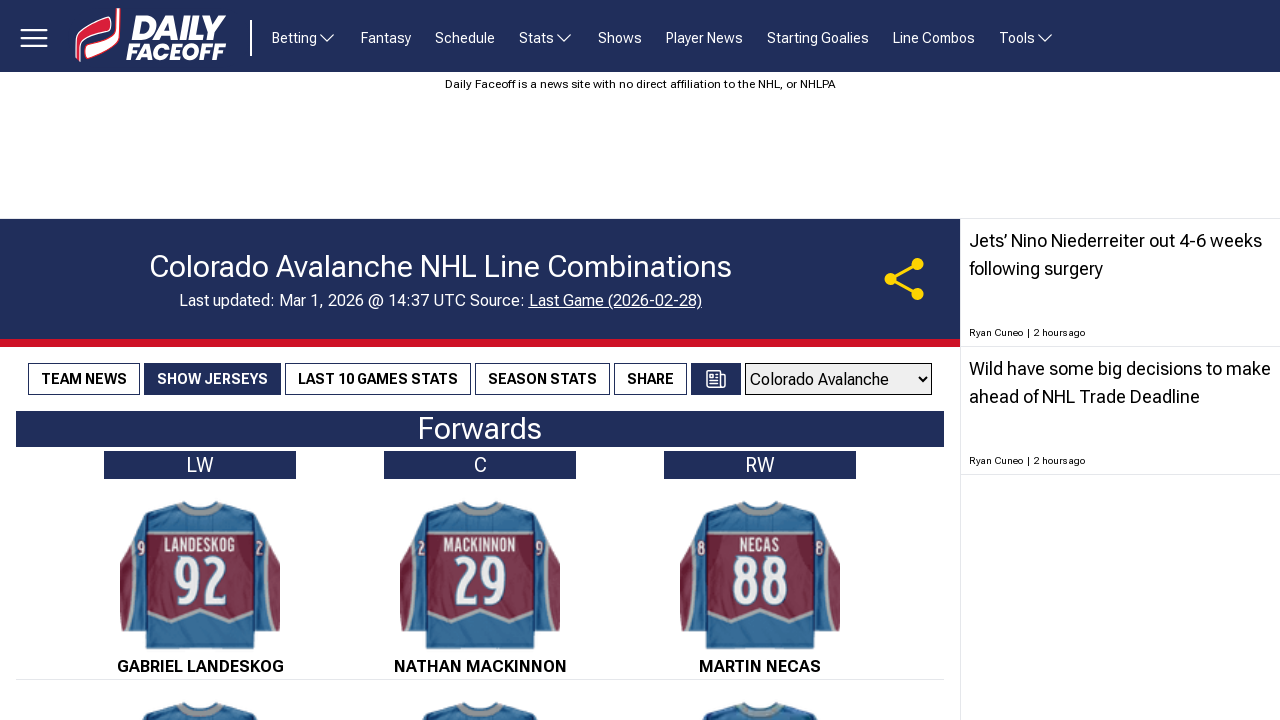

Player names displayed in powerplay section
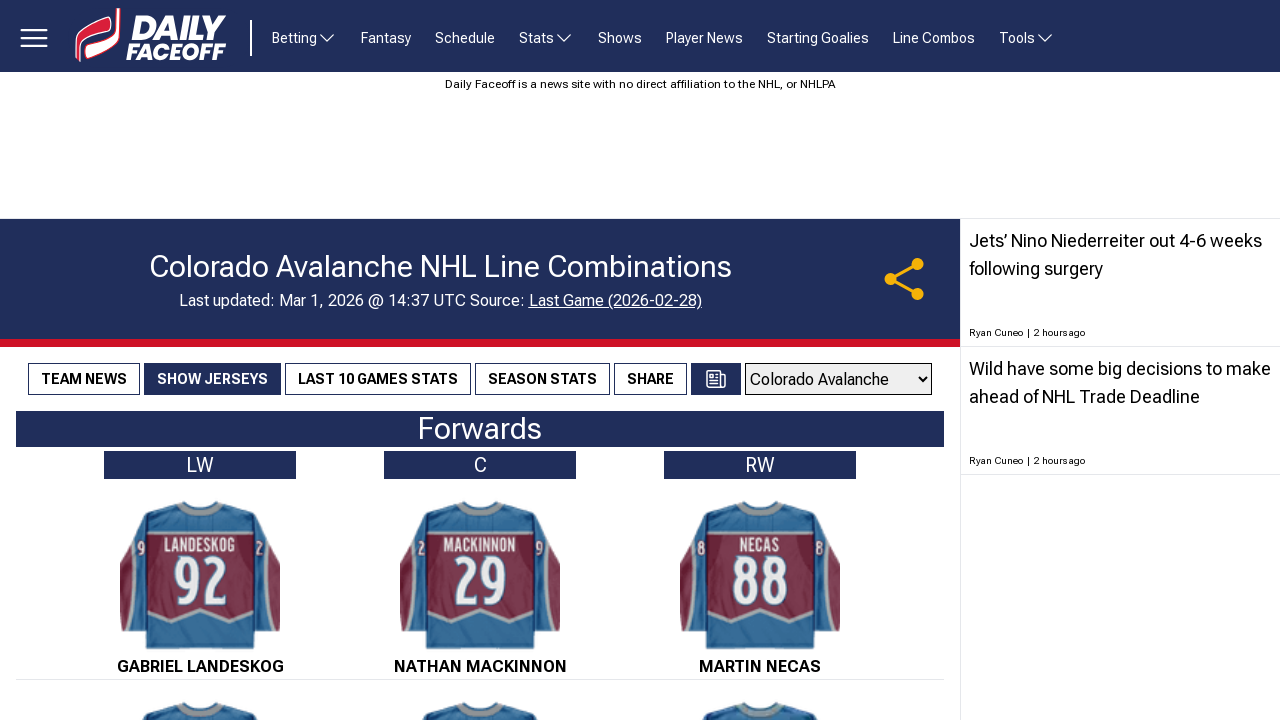

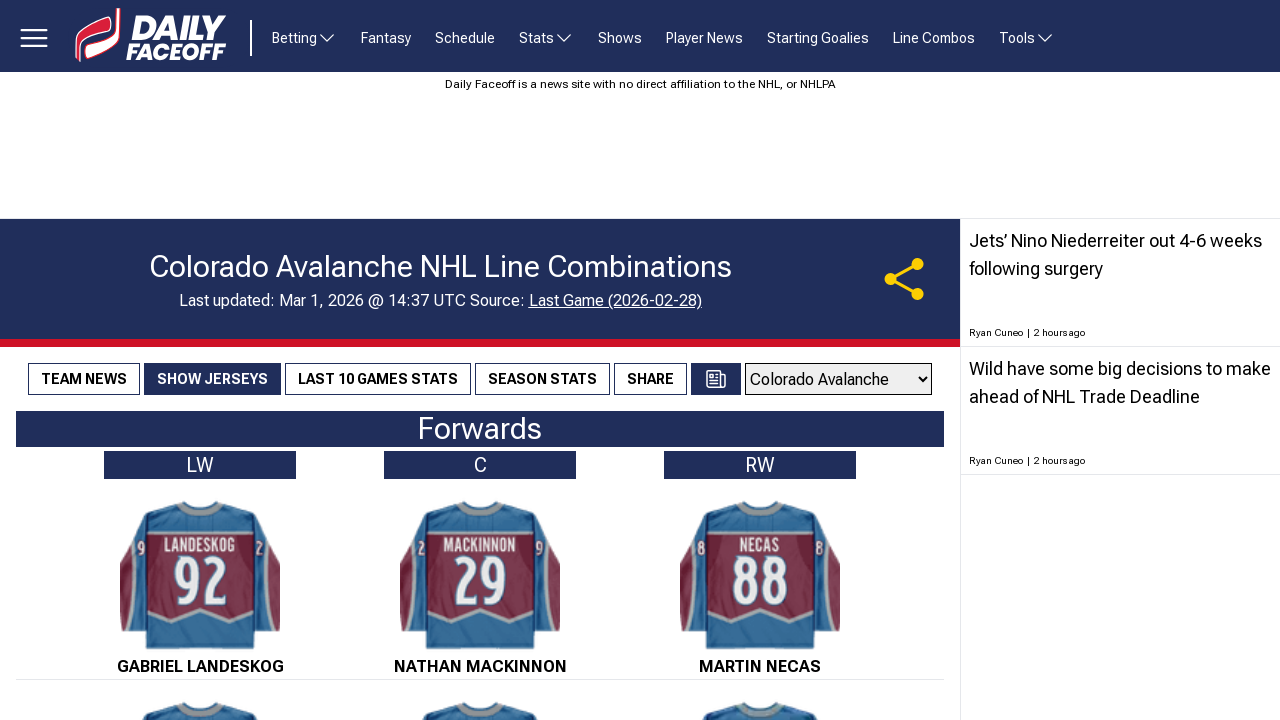